Tests radio button functionality by clicking the "Yes" radio button and verifying the selection message appears

Starting URL: https://demoqa.com/radio-button

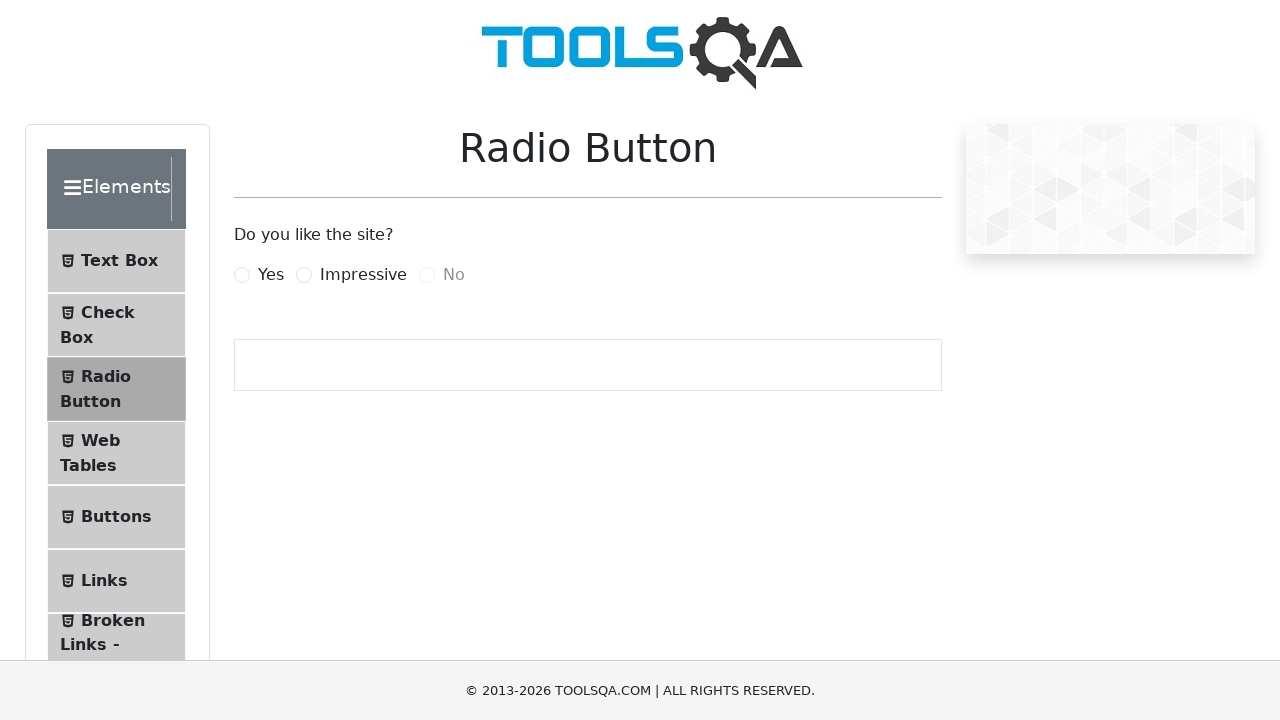

Clicked the 'Yes' radio button at (271, 275) on label[for='yesRadio']
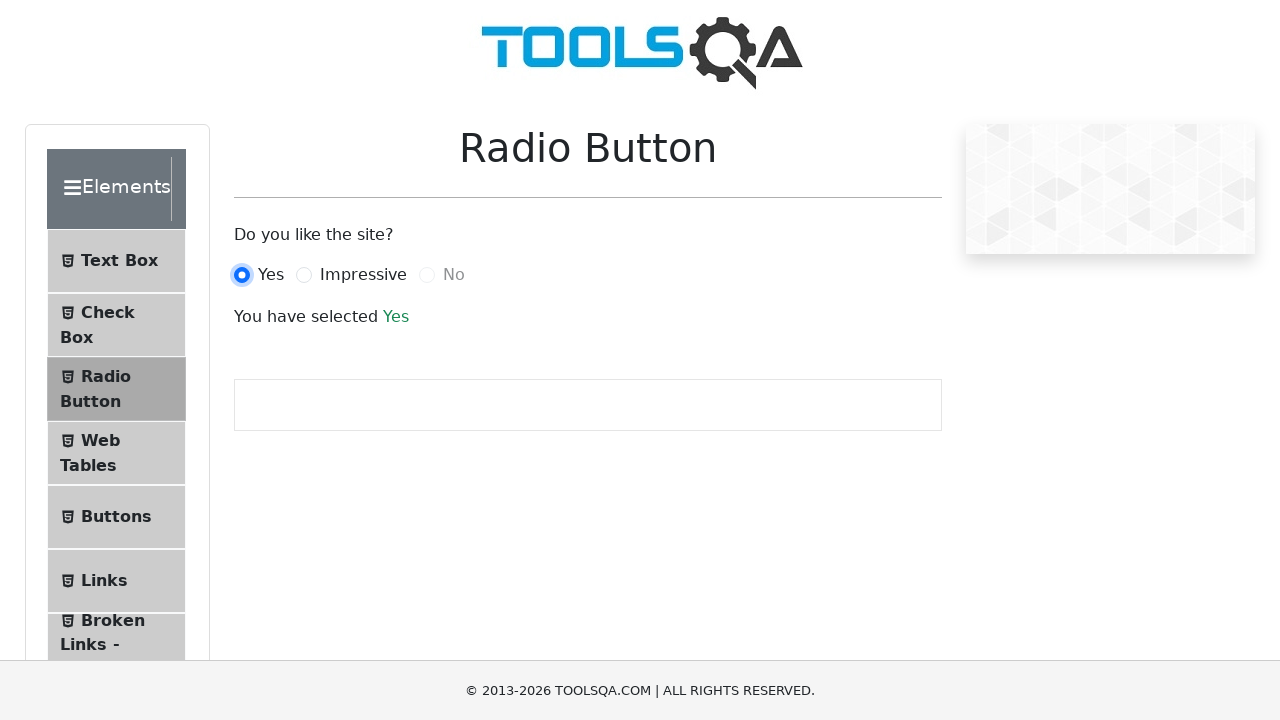

Selection message appeared after clicking 'Yes' radio button
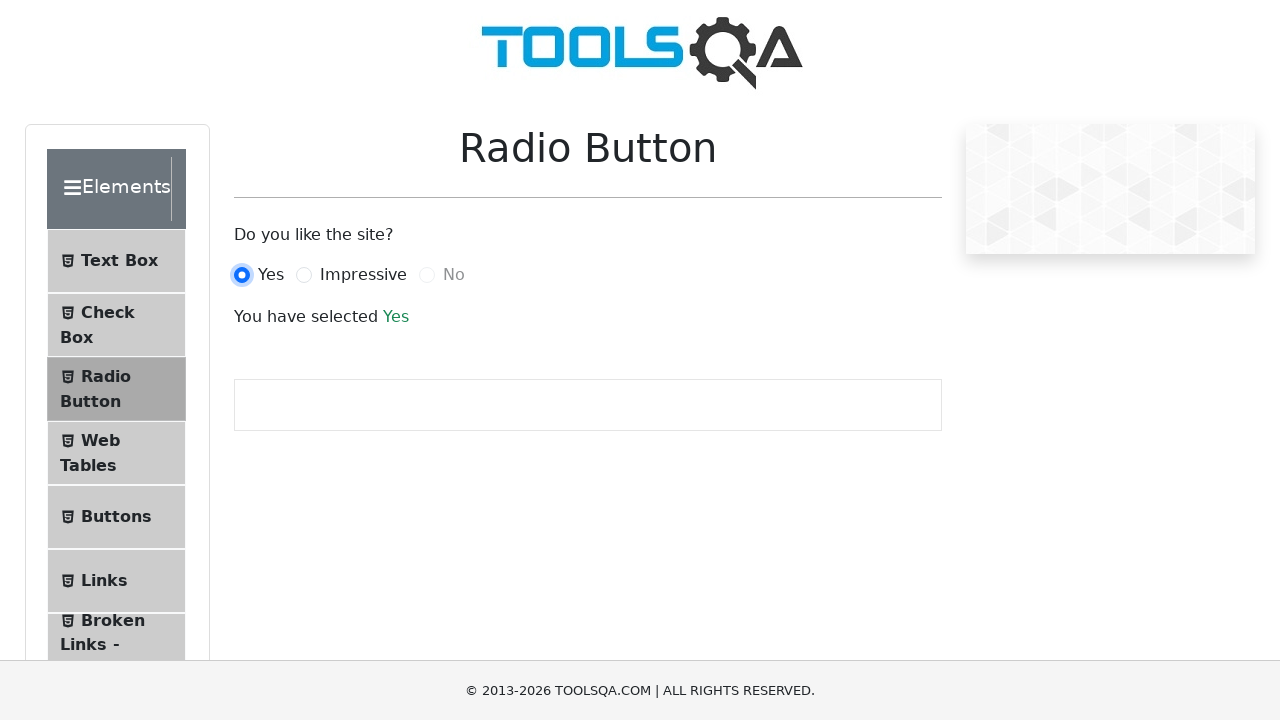

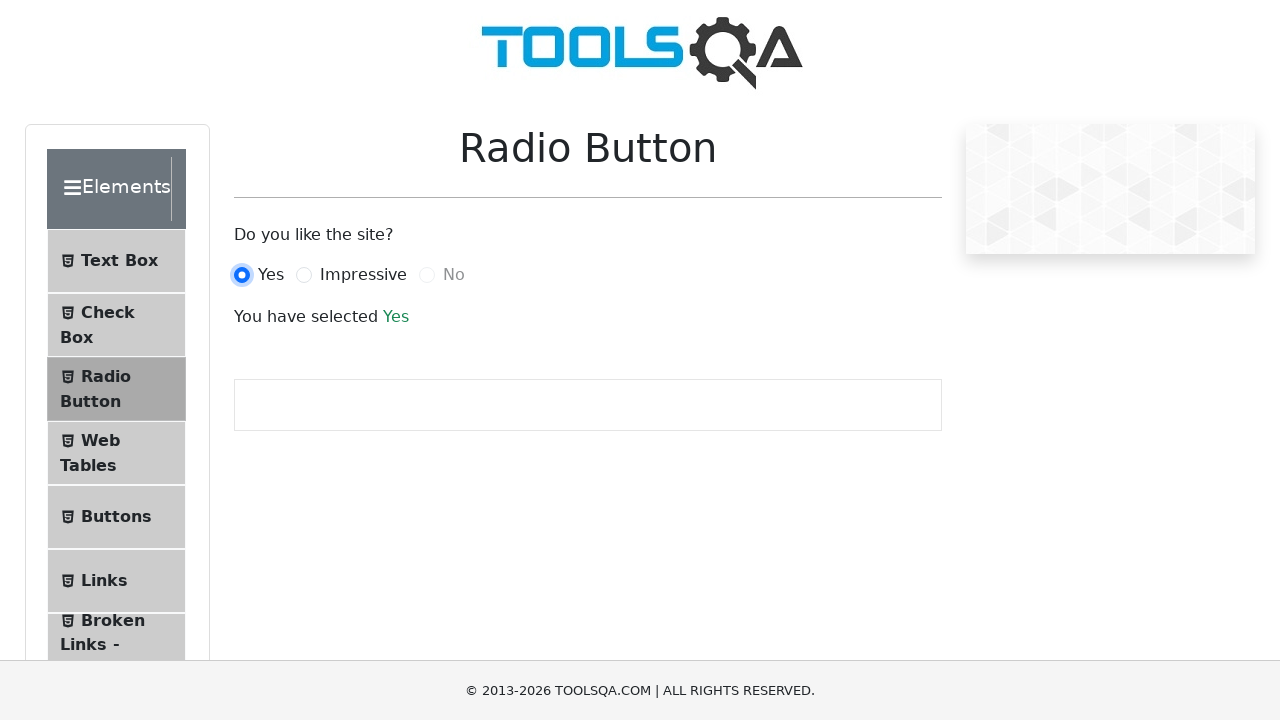